Tests that entering an email and clicking password field switches the active tab to "Email"

Starting URL: https://b2c.passport.rt.ru

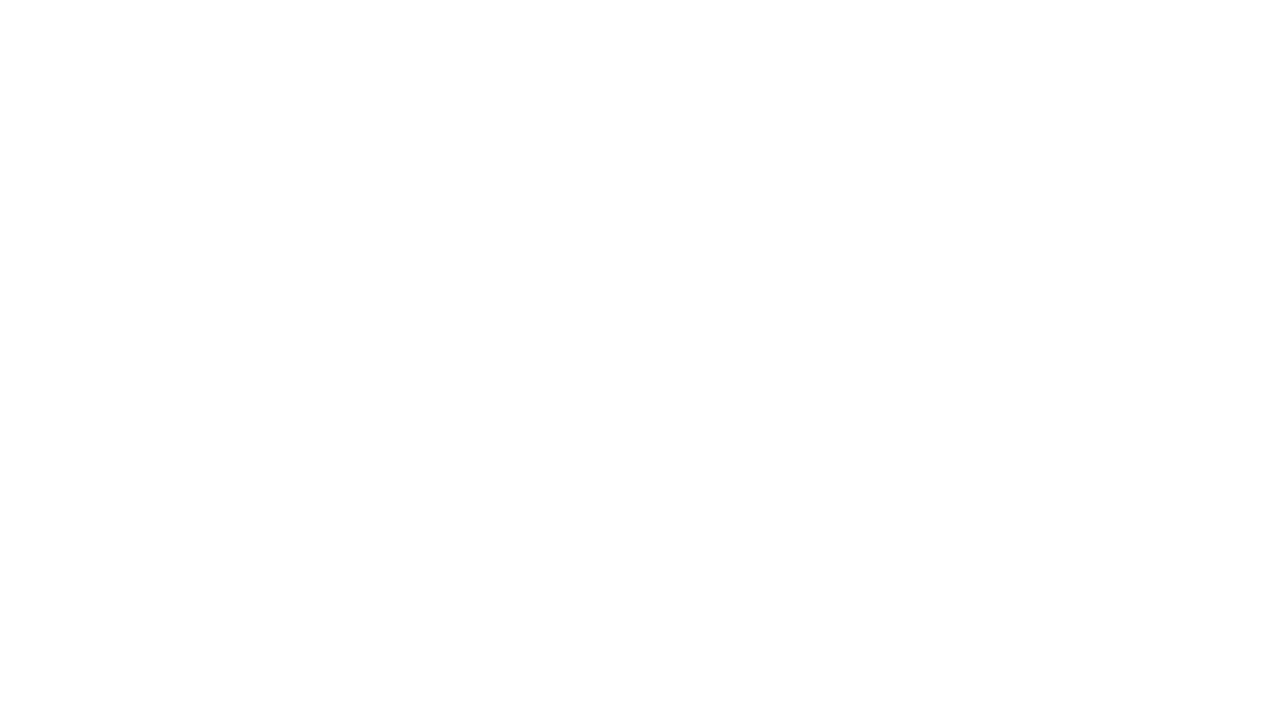

Filled username field with test email address on #username
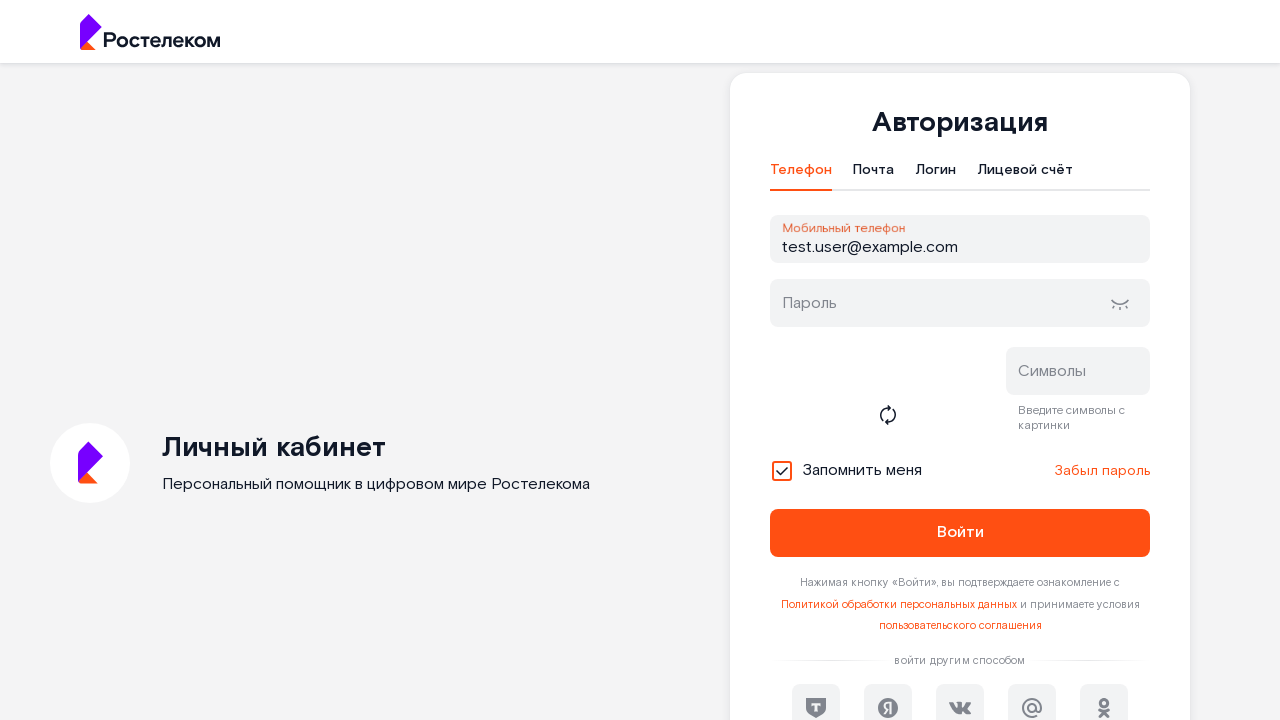

Clicked password field to trigger tab switch at (960, 303) on #password
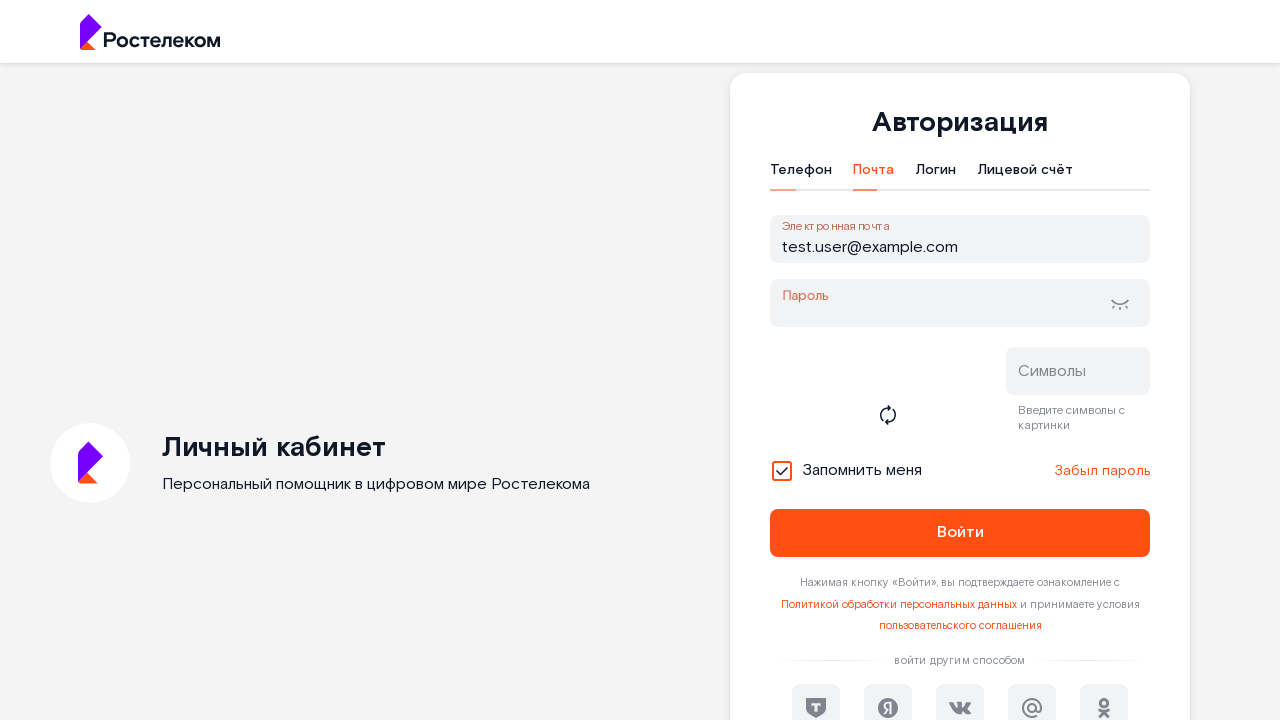

Located email tab element
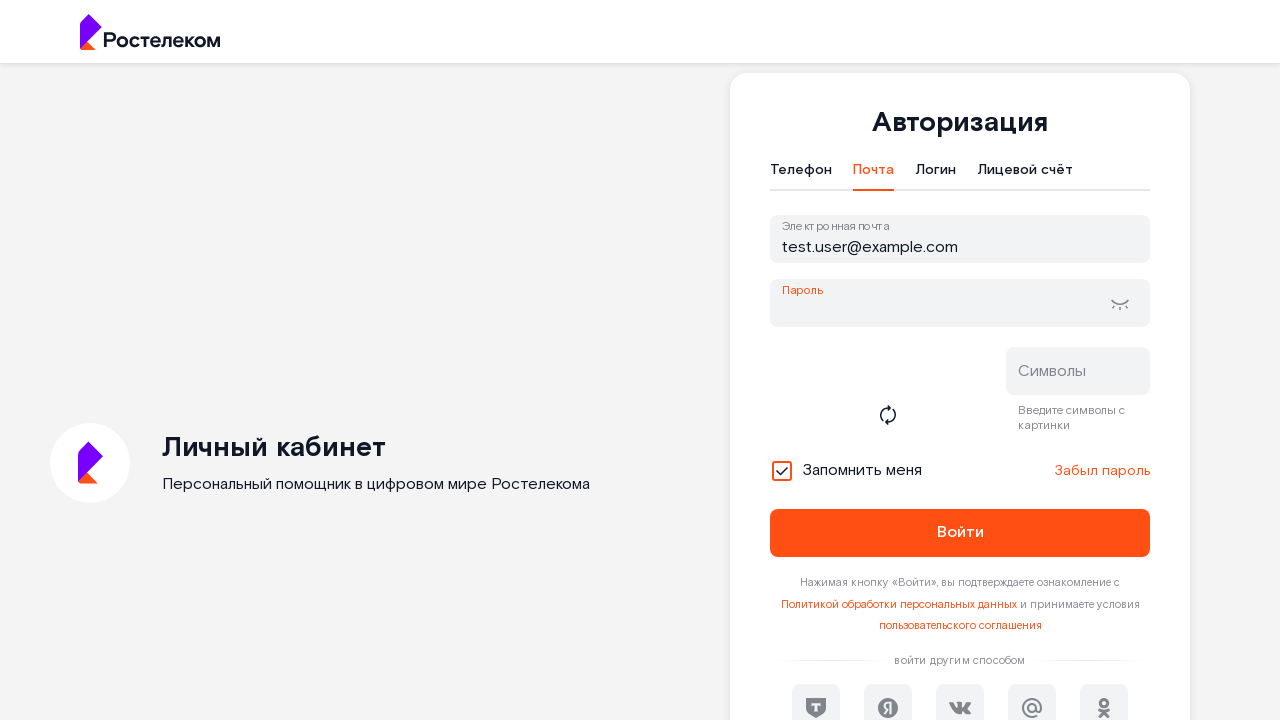

Verified that email tab is now active
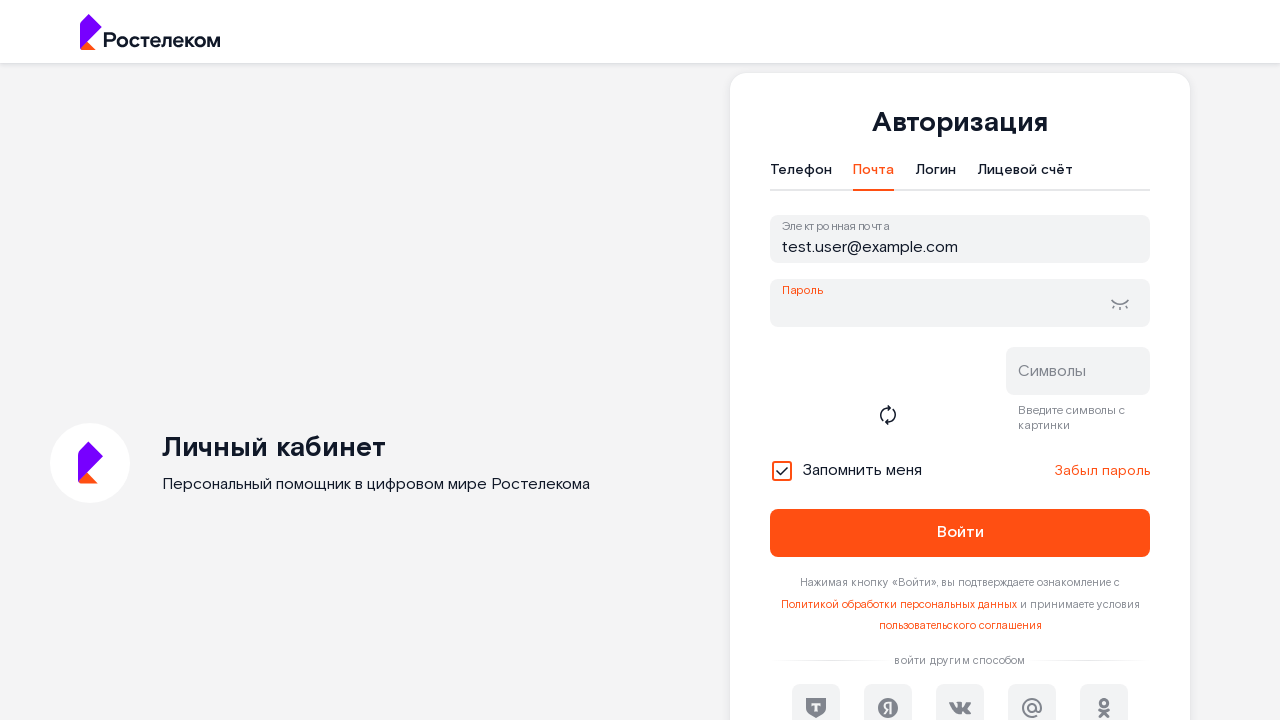

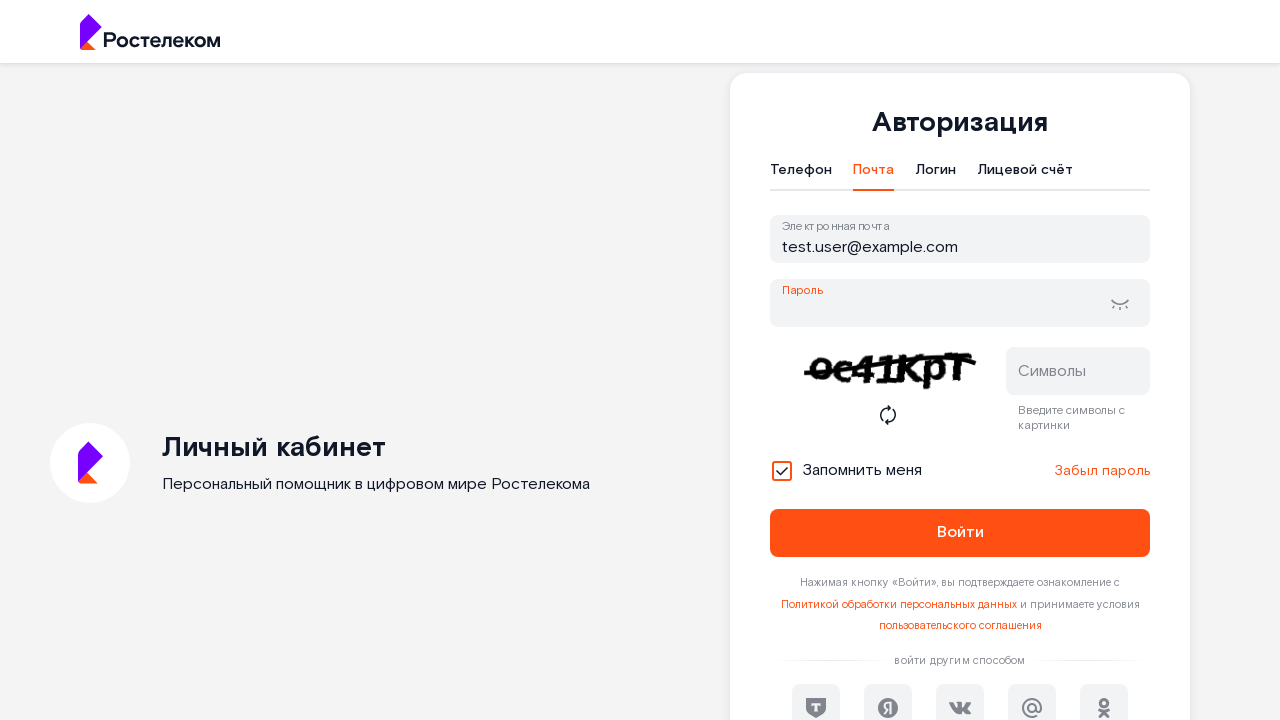